Tests a complete flight booking flow on BlazeDemo by selecting a flight and filling out purchase information including personal details and credit card information

Starting URL: https://blazedemo.com/

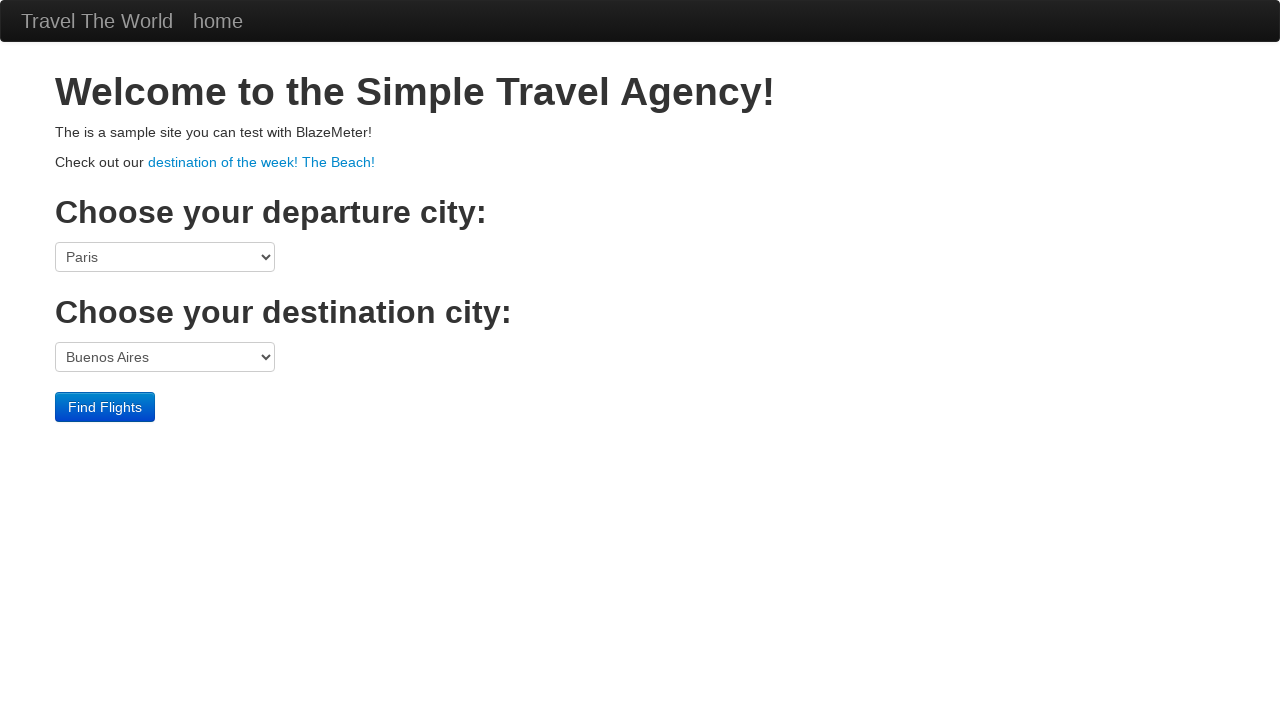

Clicked find flights button at (105, 407) on .btn-primary
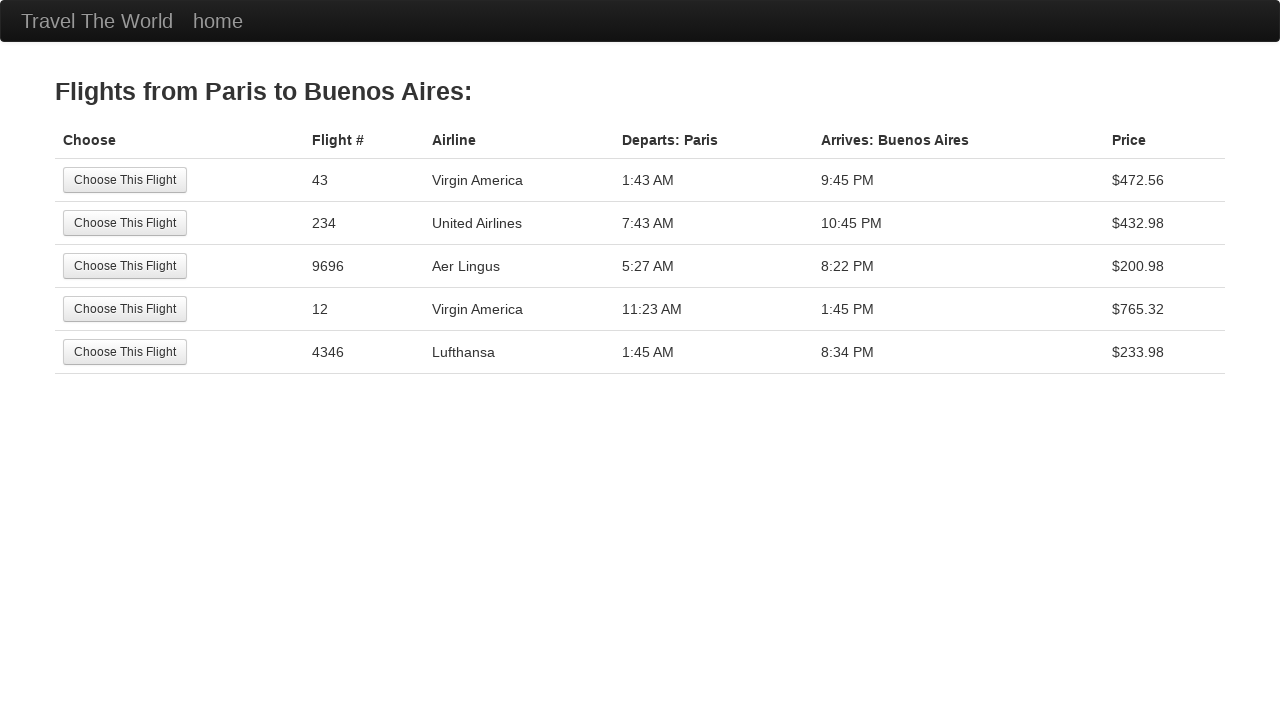

Selected the 4th flight option at (125, 309) on tr:nth-child(4) .btn
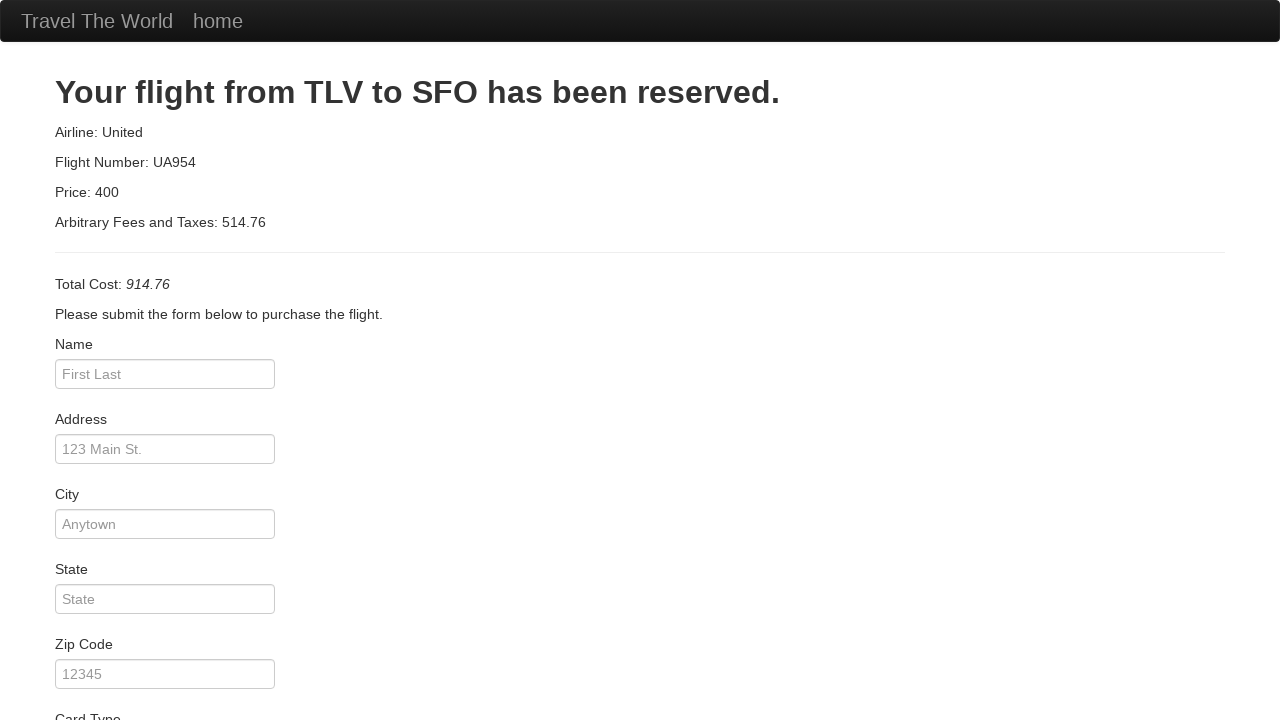

Clicked passenger name field at (165, 374) on #inputName
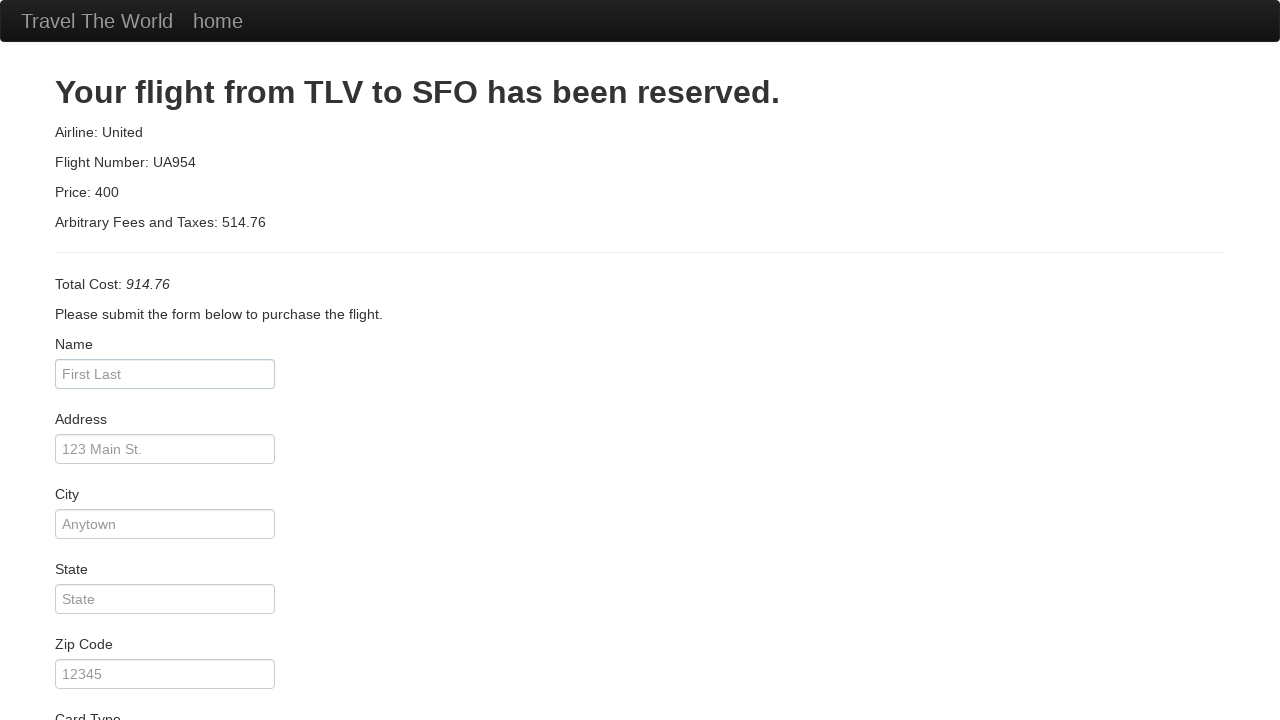

Filled passenger name with 'Manuel Diaz' on #inputName
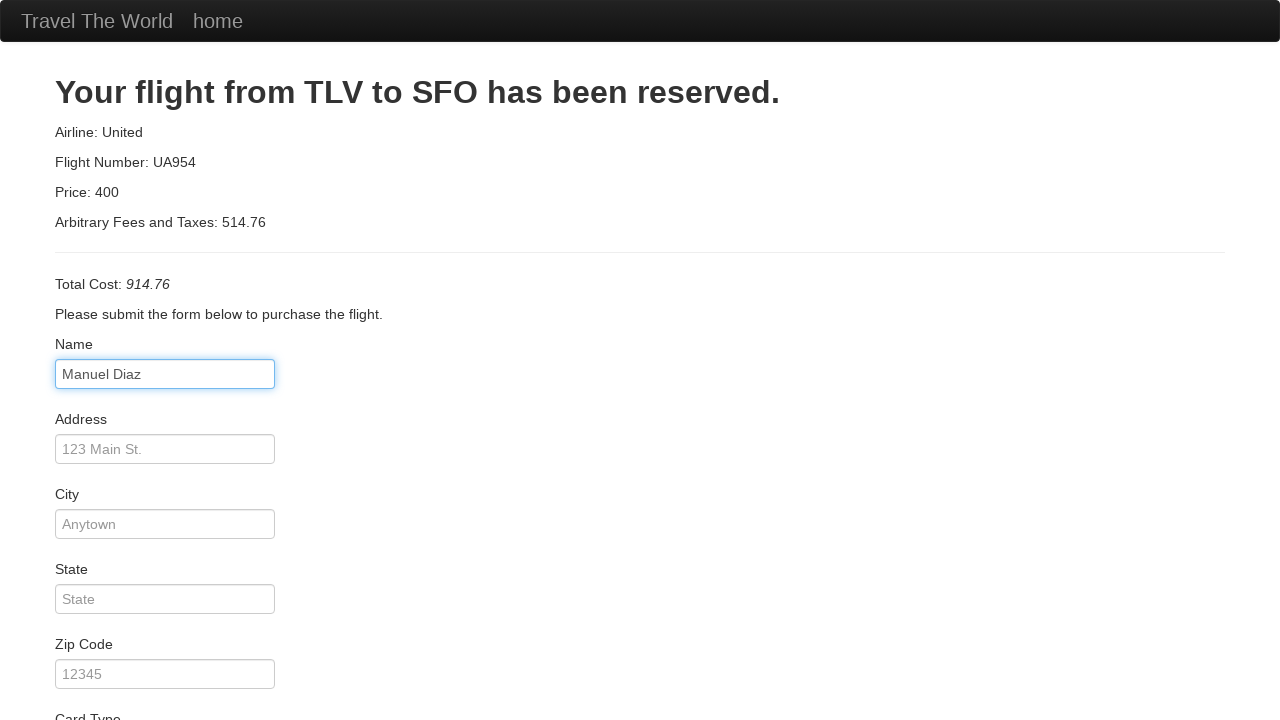

Clicked address field at (165, 449) on #address
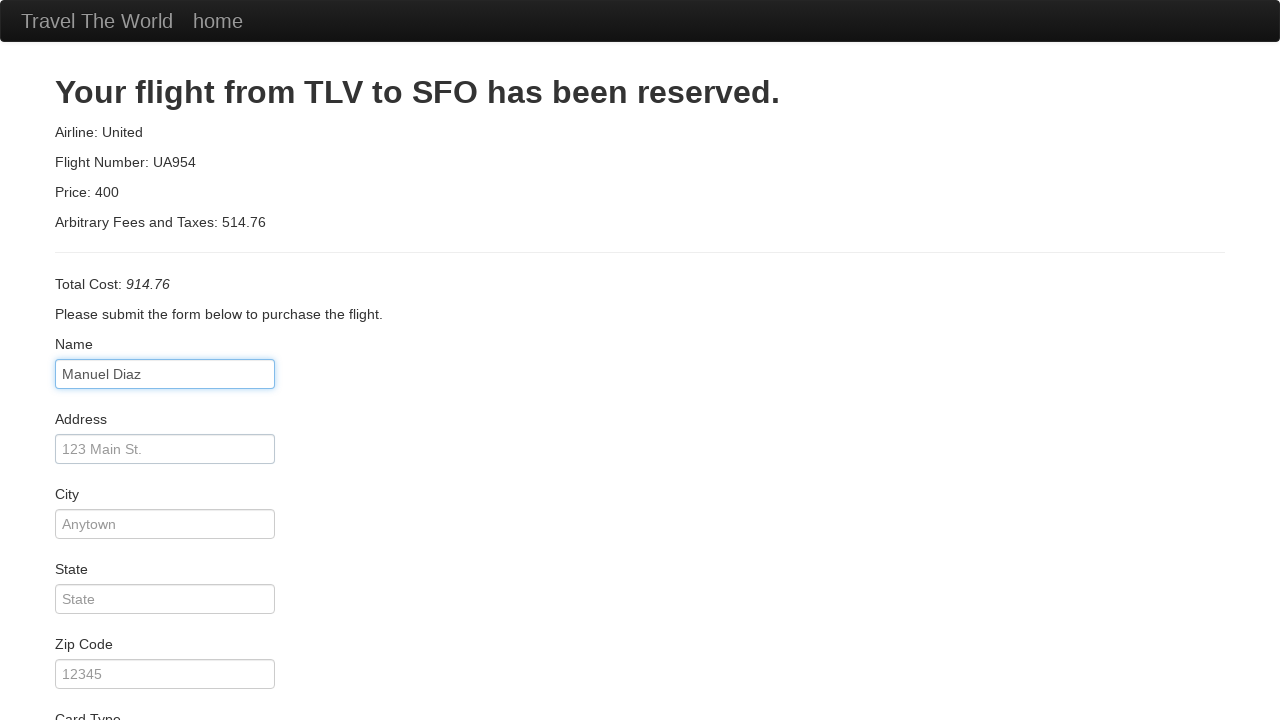

Filled address with 'Street Urban Night, n2' on #address
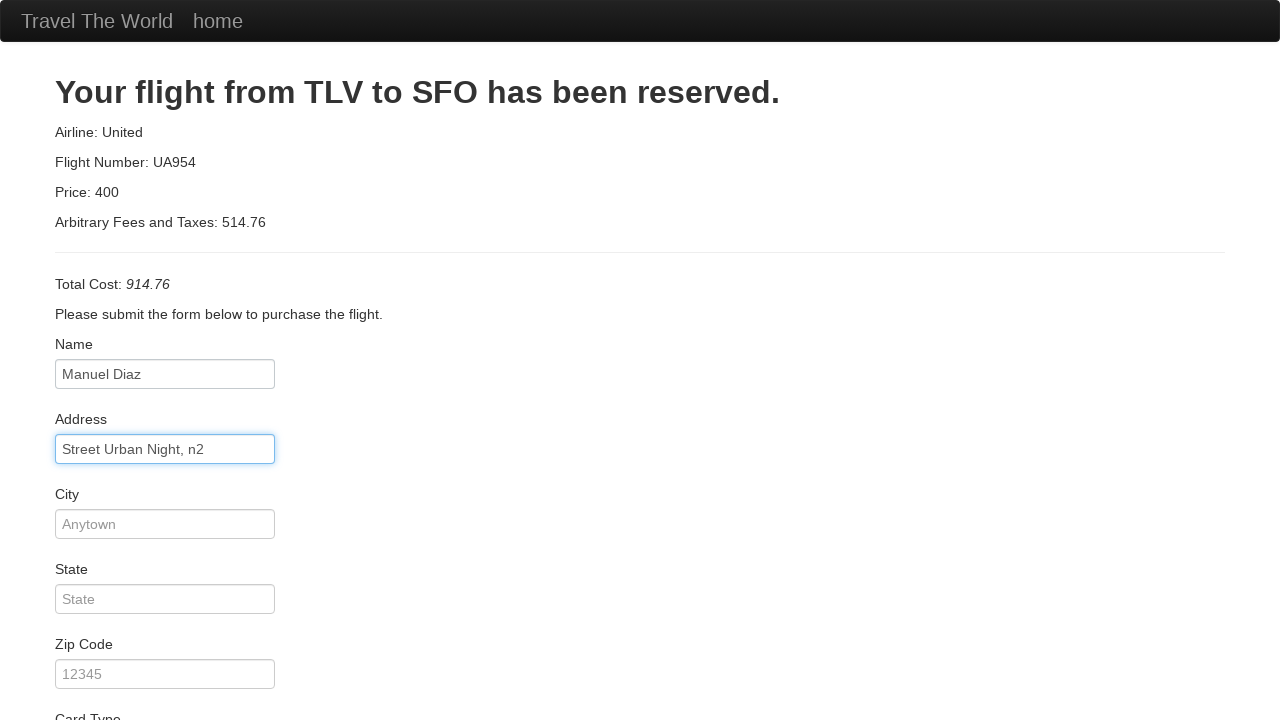

Clicked city field at (165, 524) on #city
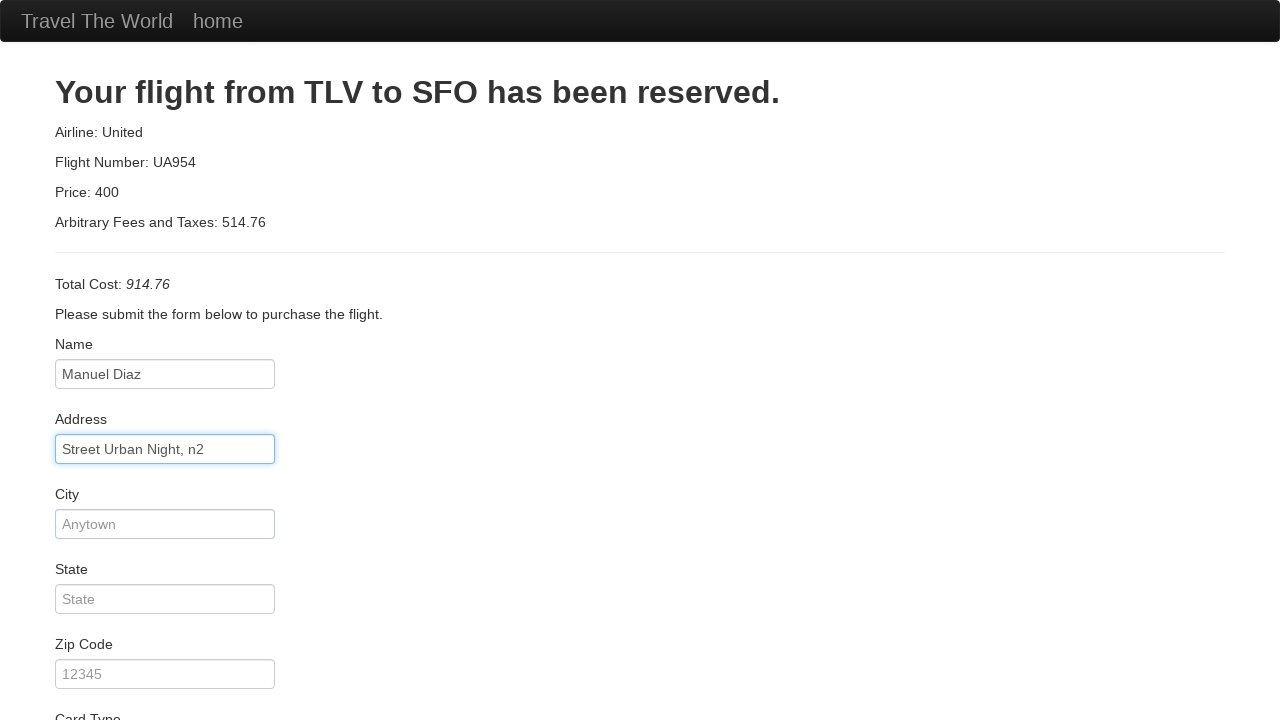

Filled city with 'Rennes' on #city
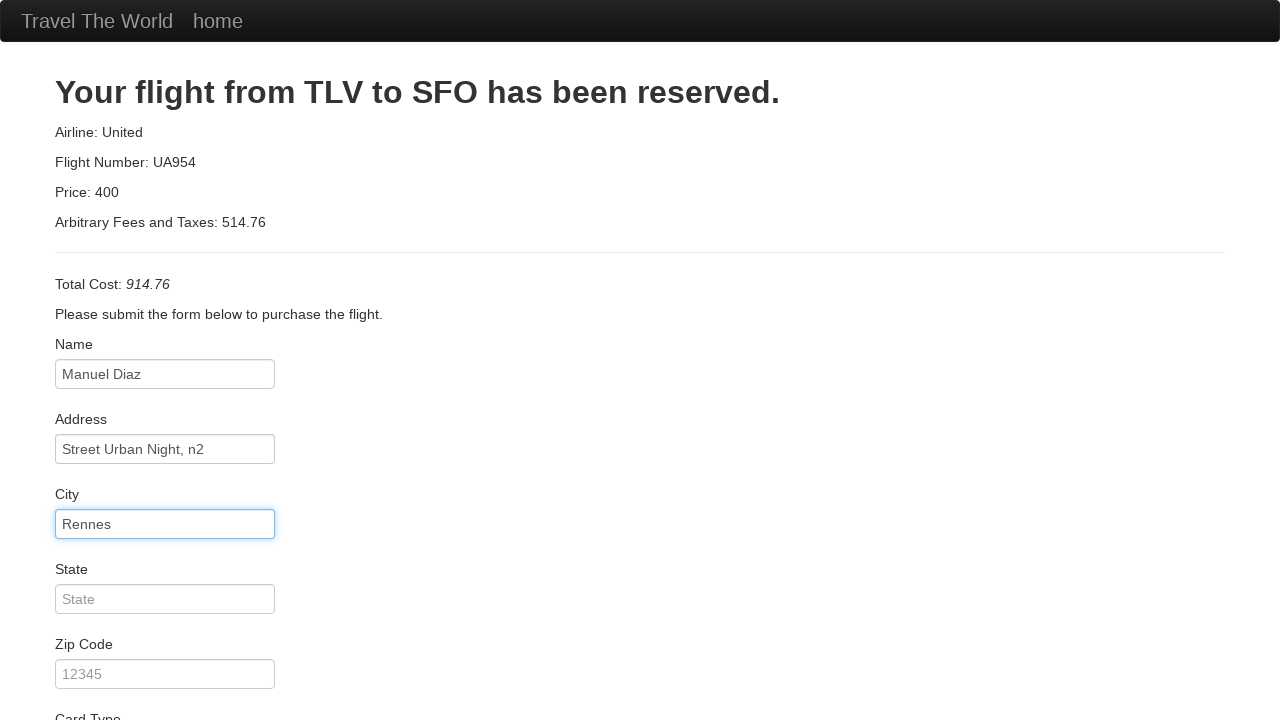

Clicked state field at (165, 599) on #state
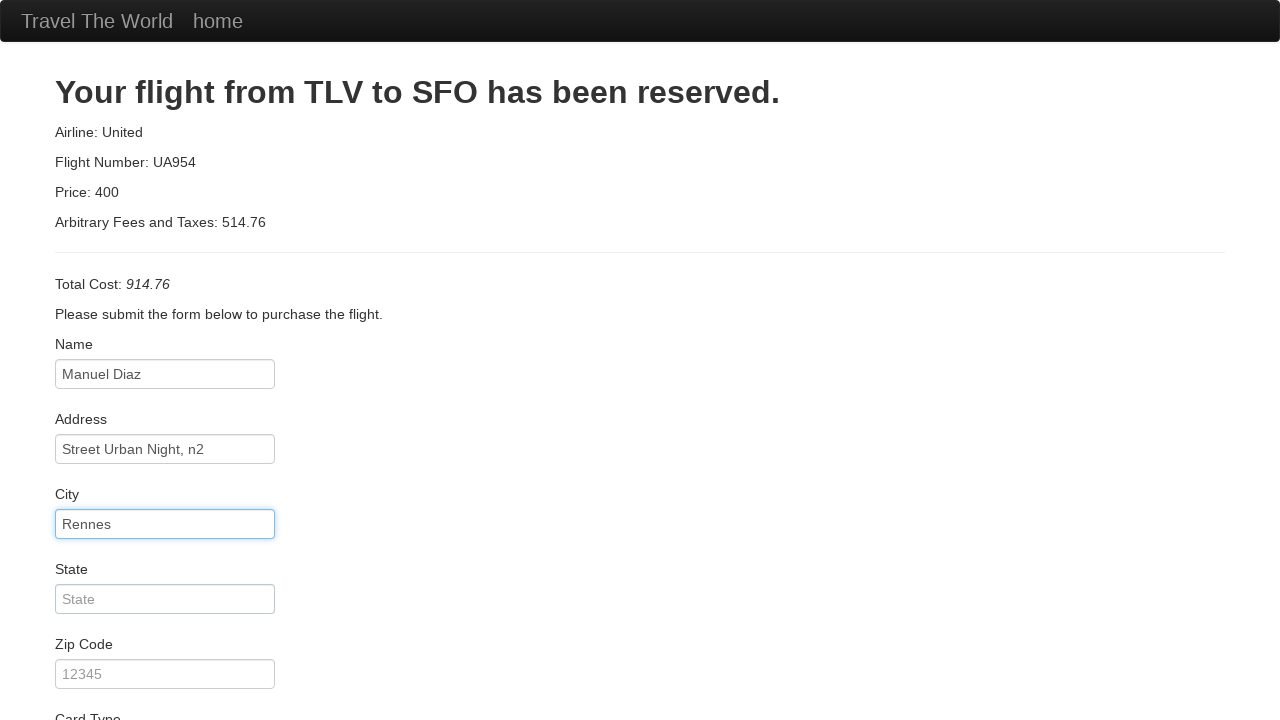

Filled state with 'Rennes' on #state
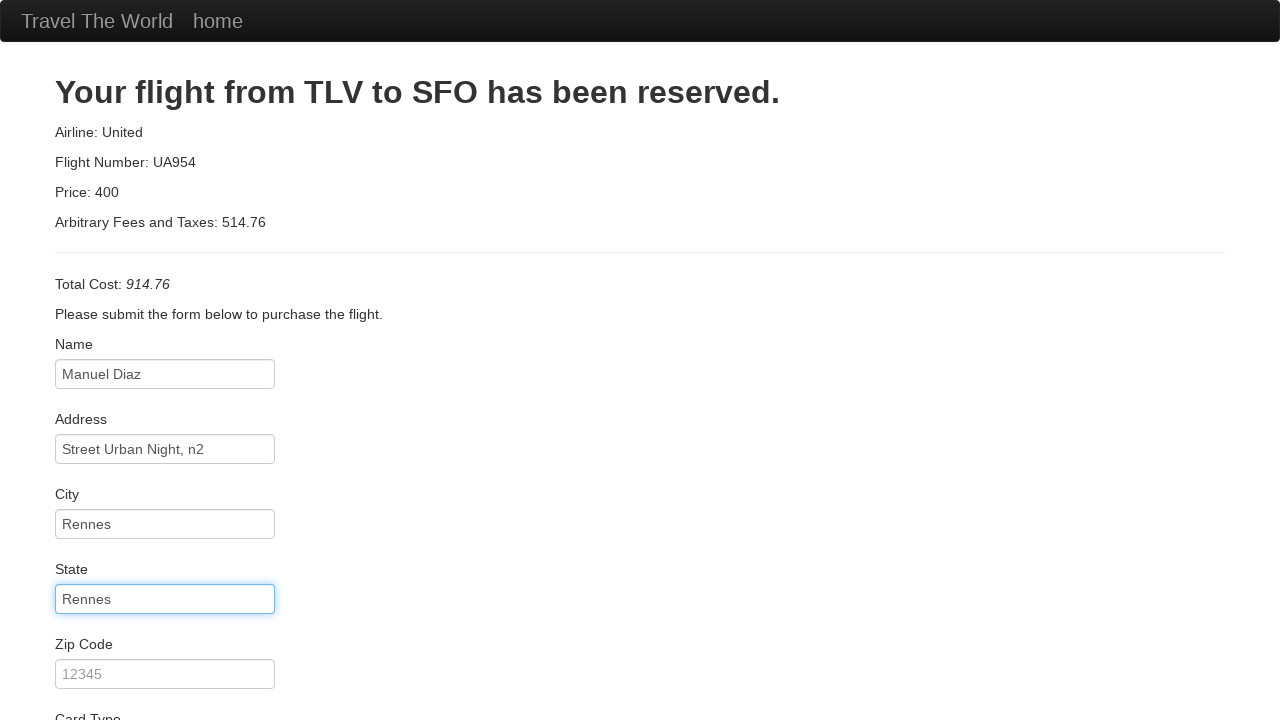

Clicked zip code field at (165, 674) on #zipCode
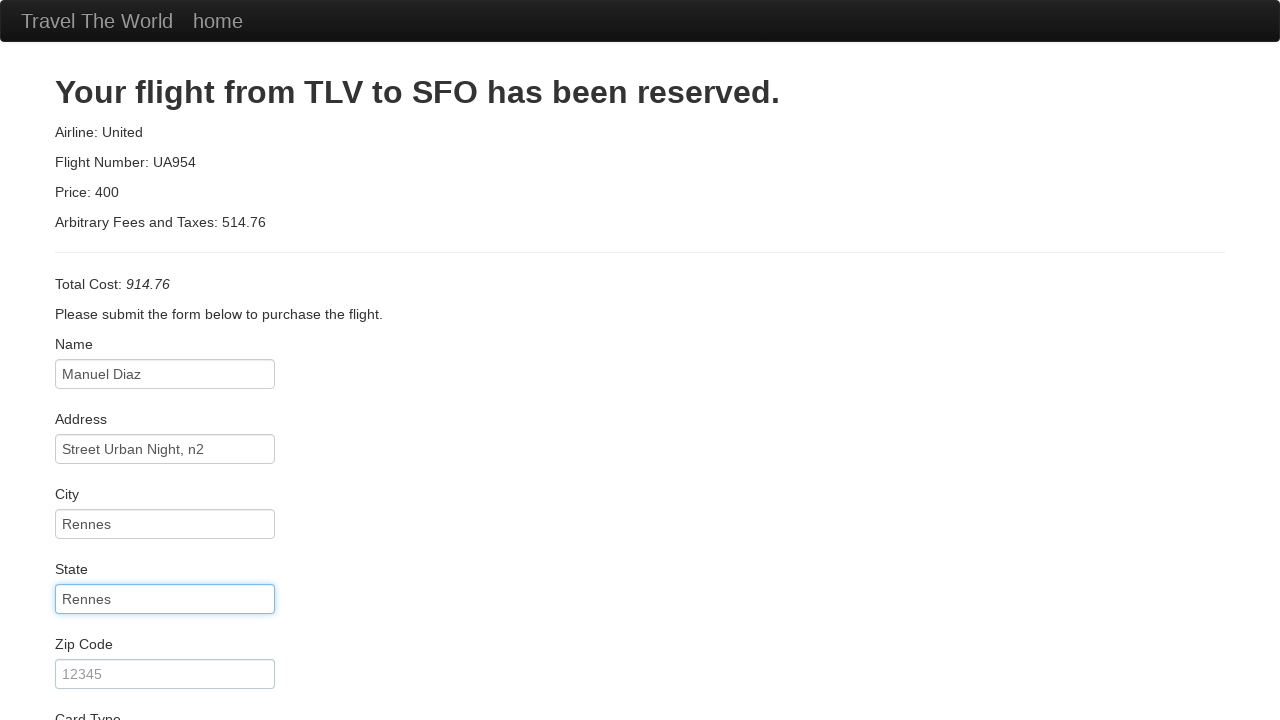

Filled zip code with '12345' on #zipCode
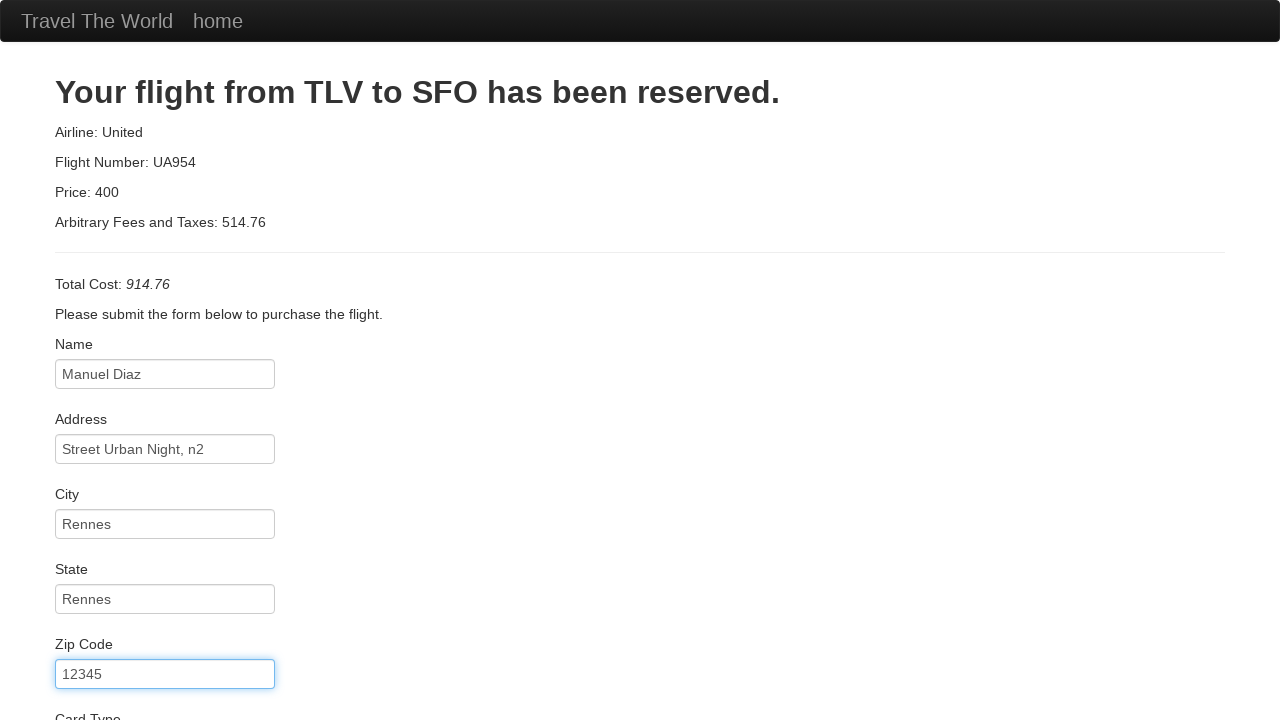

Clicked credit card number field at (165, 380) on #creditCardNumber
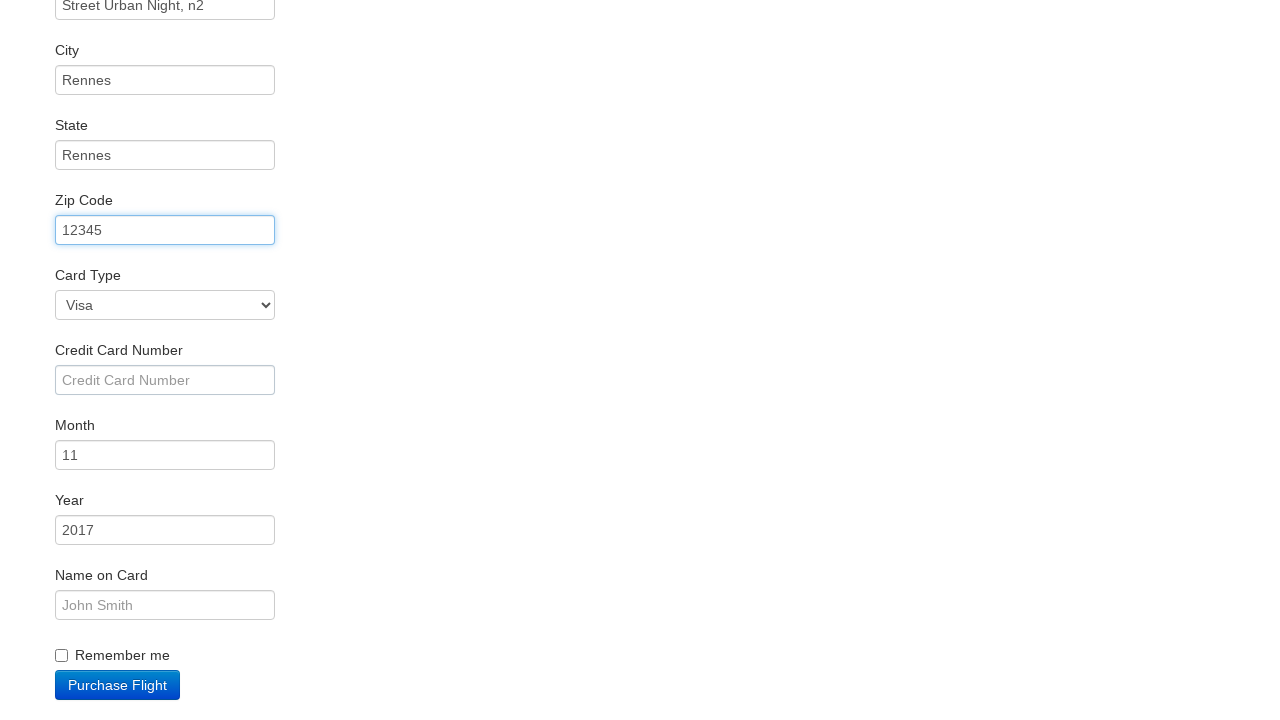

Filled credit card number with '123456789' on #creditCardNumber
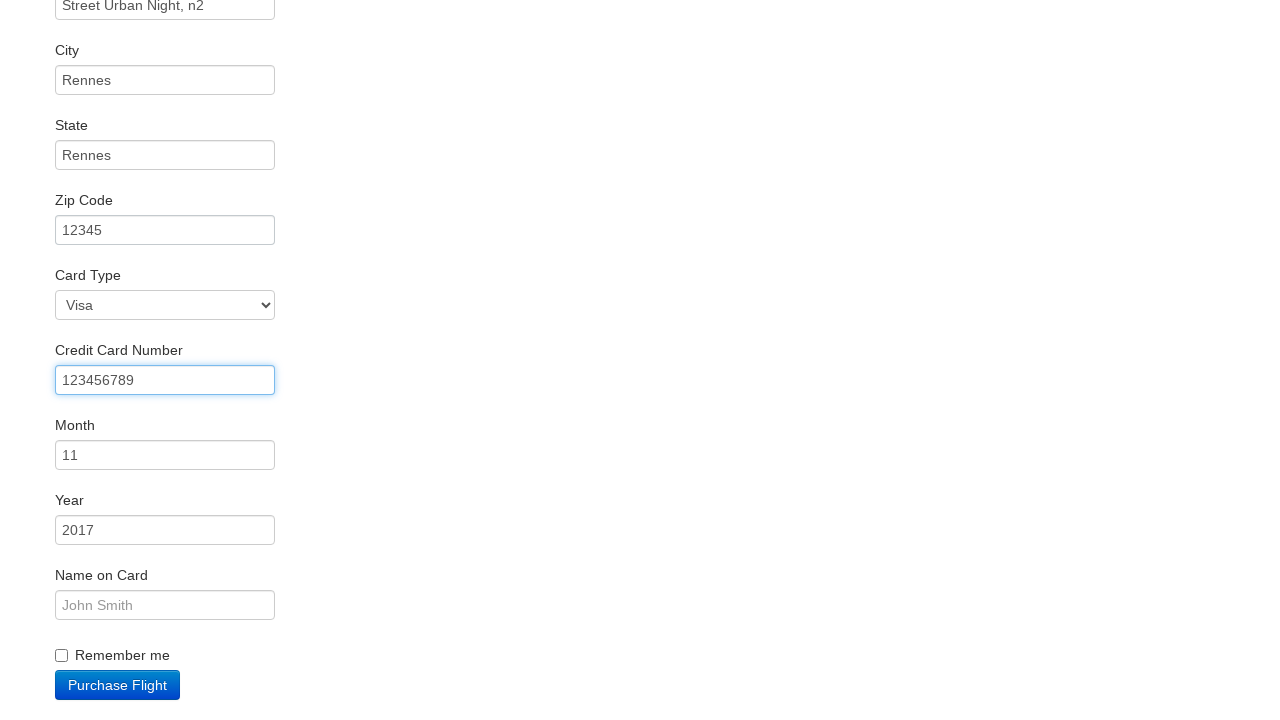

Clicked credit card month field at (165, 455) on #creditCardMonth
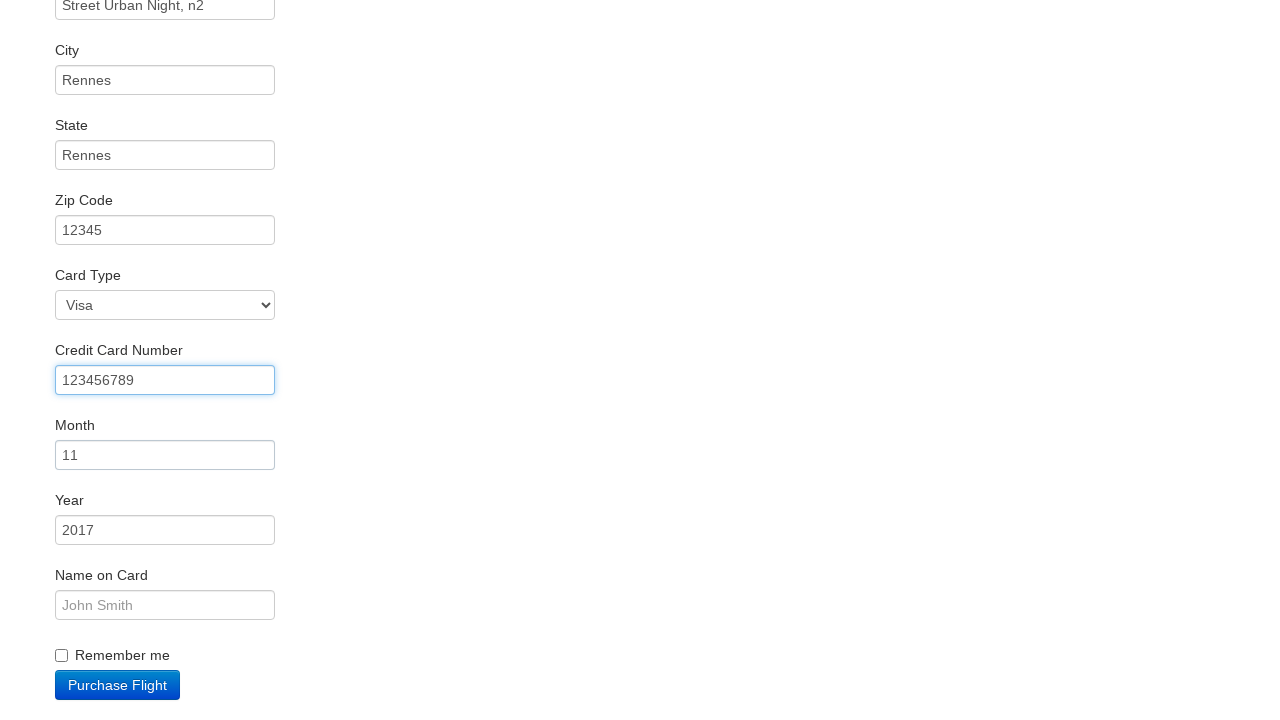

Double-clicked credit card month field to select all at (165, 455) on #creditCardMonth
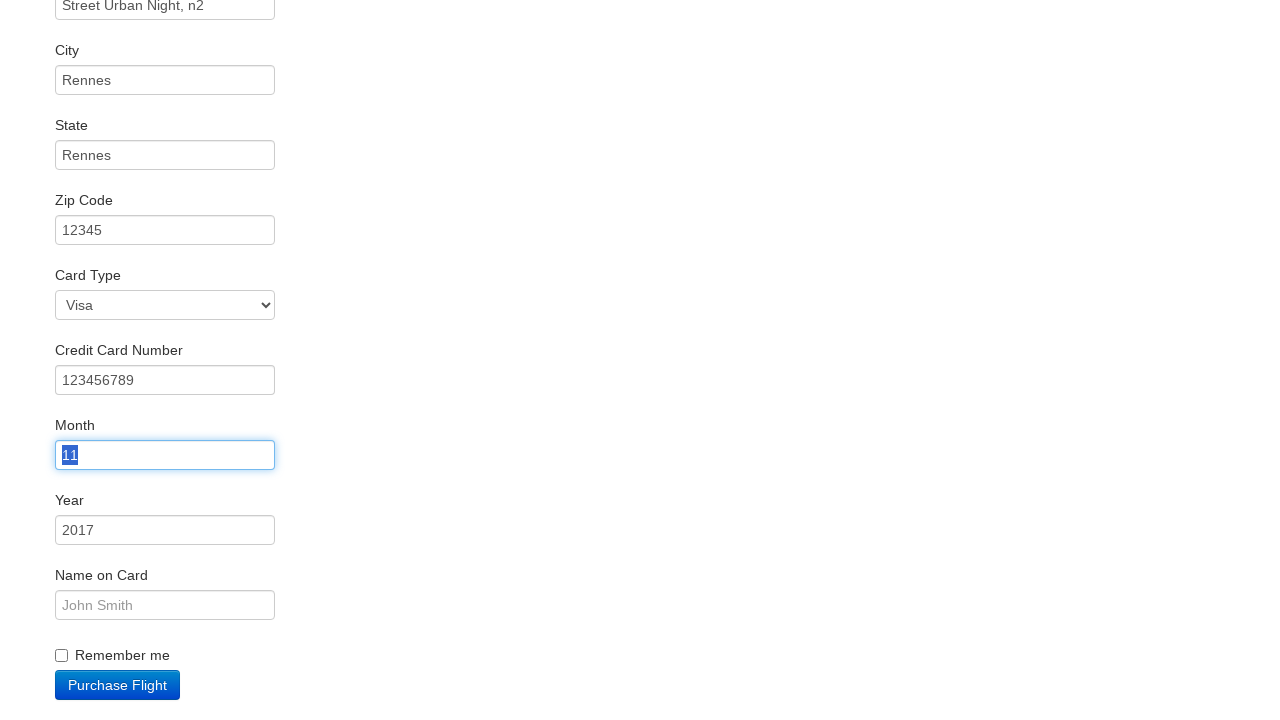

Filled credit card month with '03' on #creditCardMonth
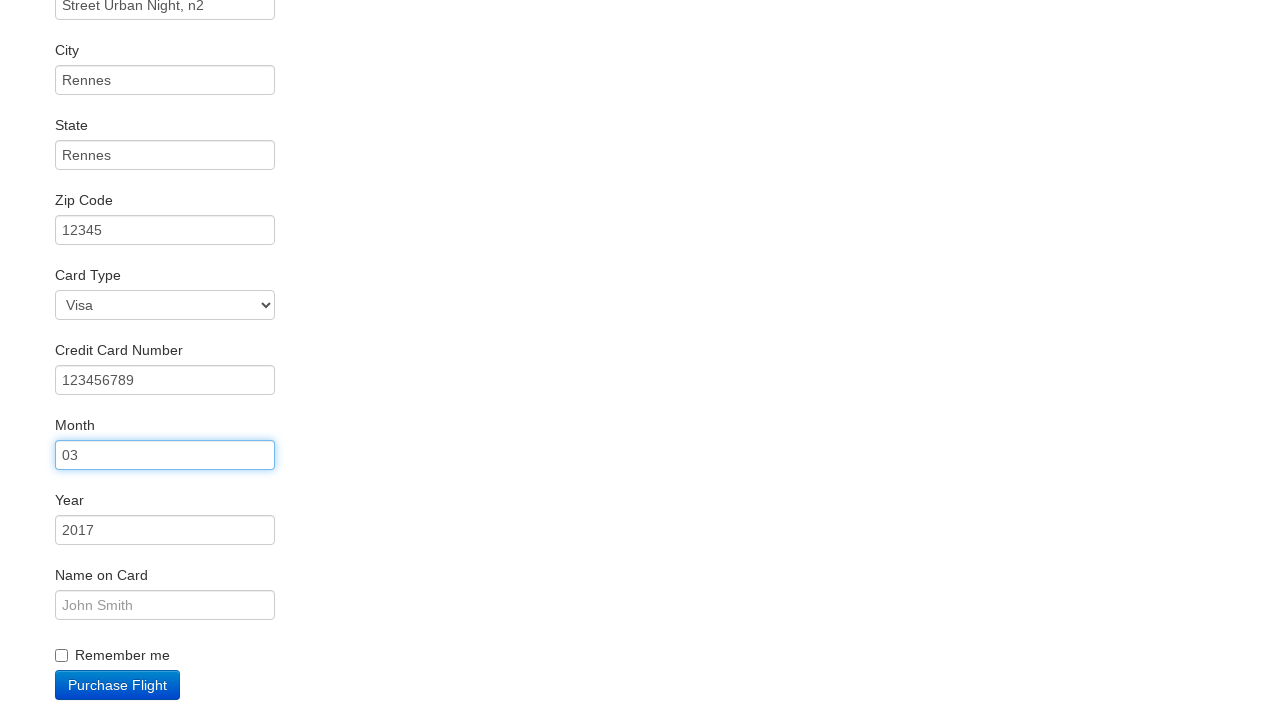

Clicked credit card year field at (165, 530) on #creditCardYear
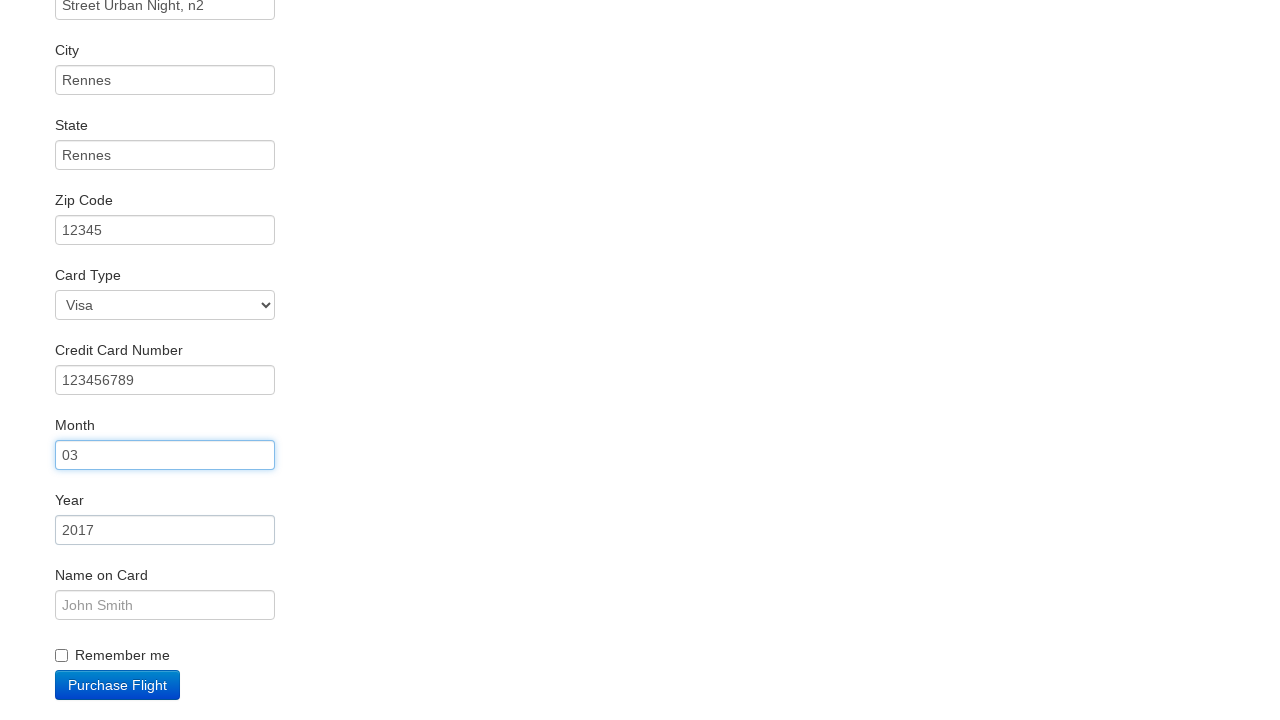

Double-clicked credit card year field to select all at (165, 530) on #creditCardYear
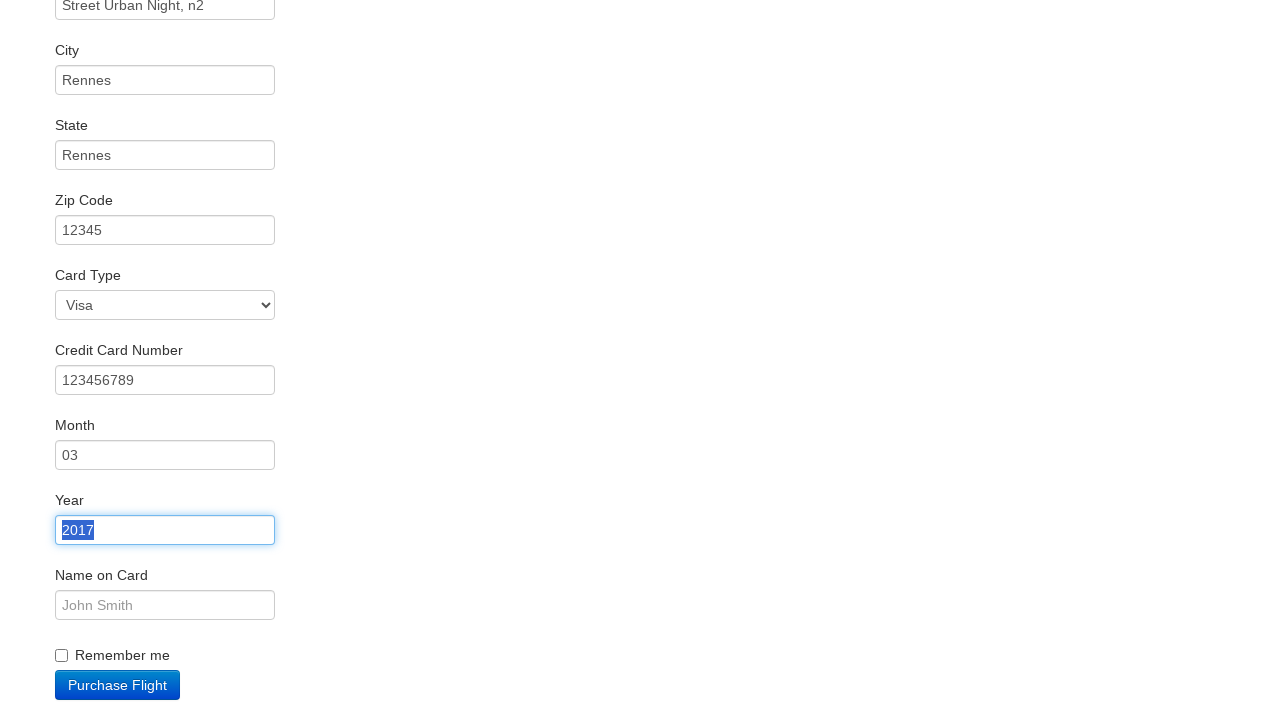

Filled credit card year with '2023' on #creditCardYear
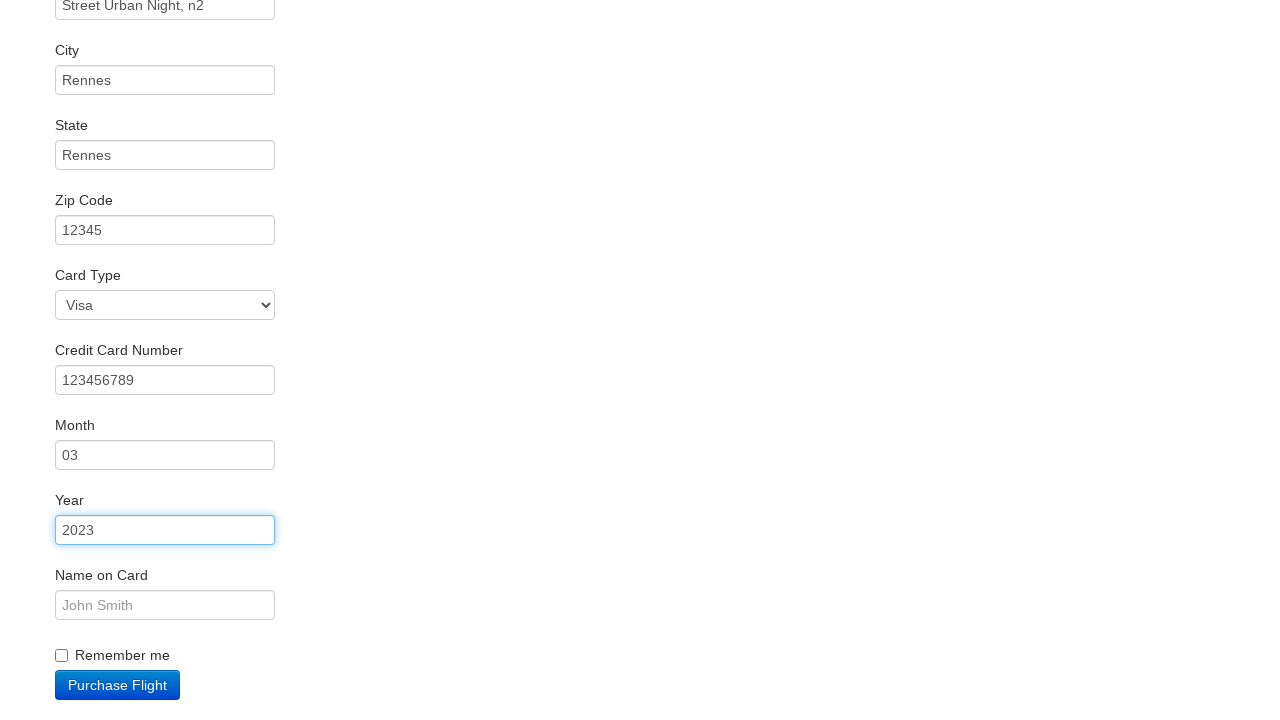

Clicked name on card field at (165, 605) on #nameOnCard
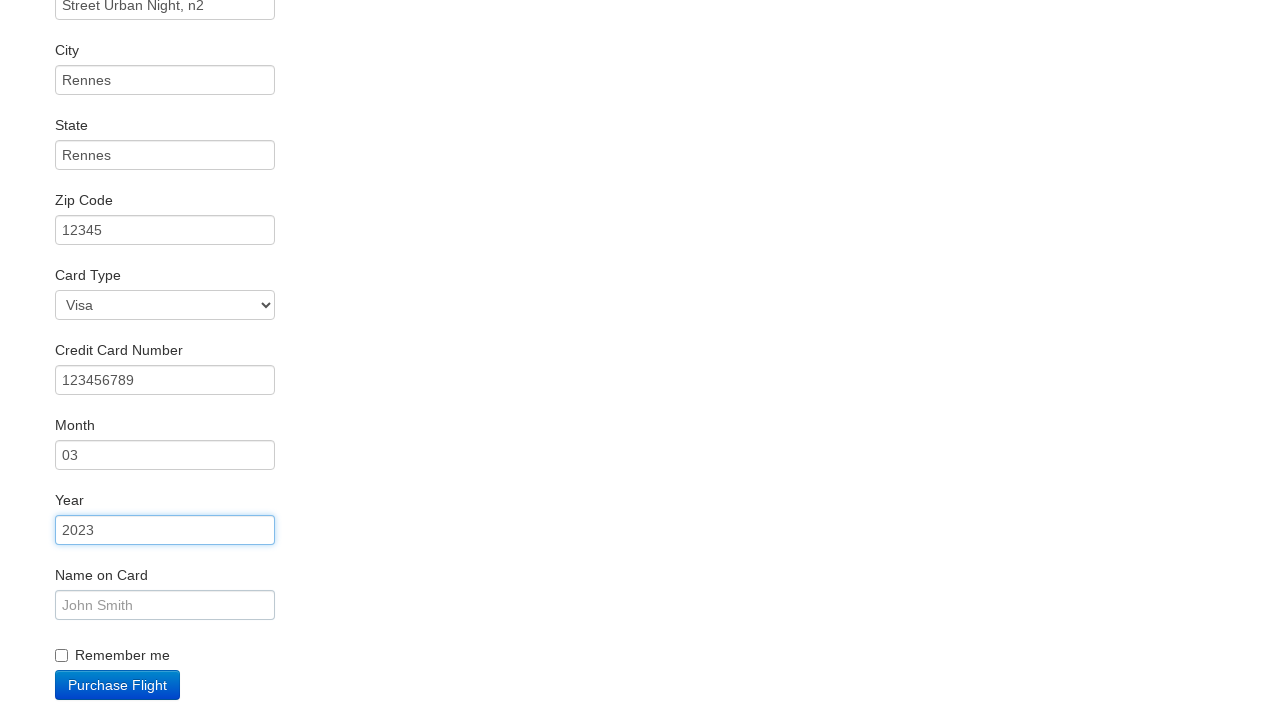

Clicked submit button to complete purchase at (118, 685) on .btn-primary
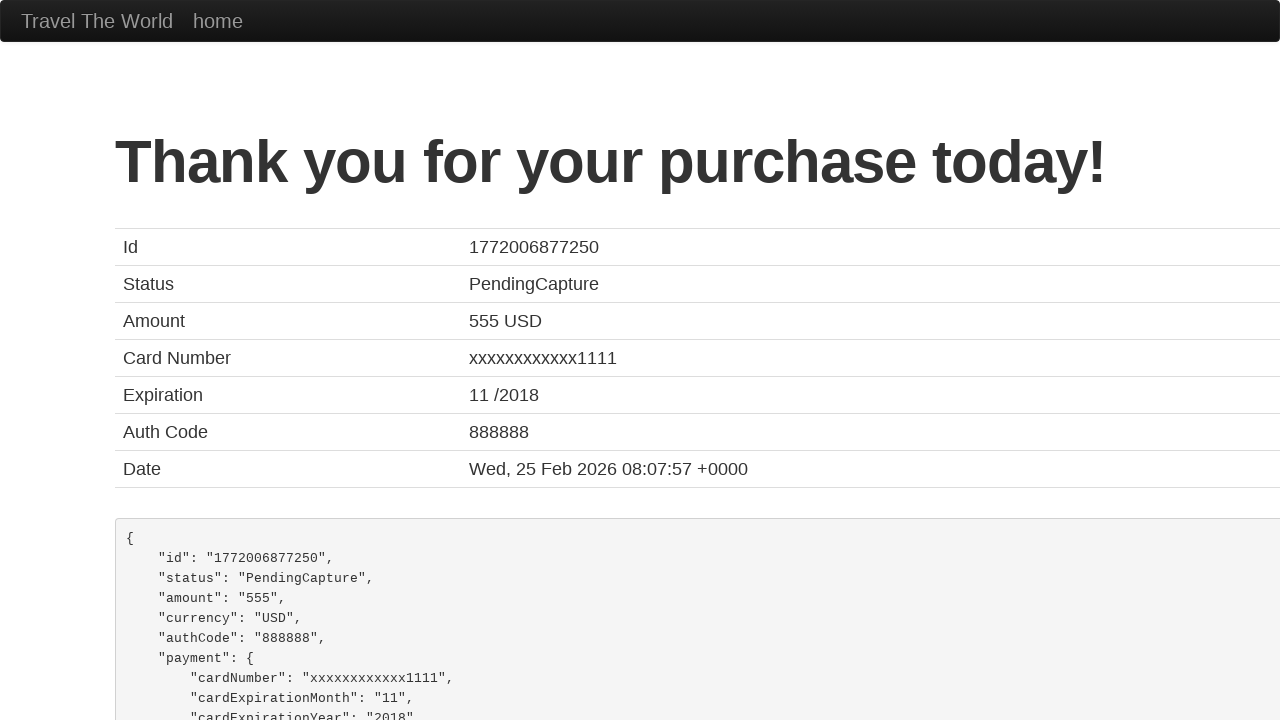

Confirmation page loaded after booking
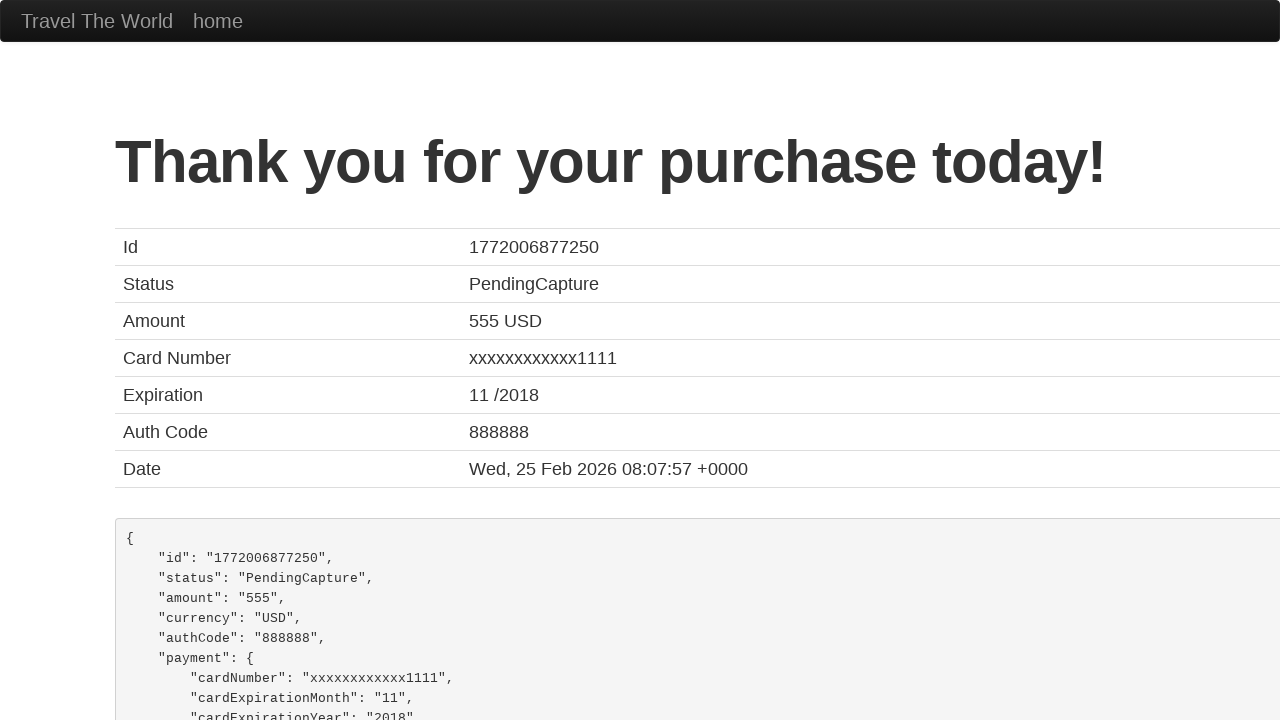

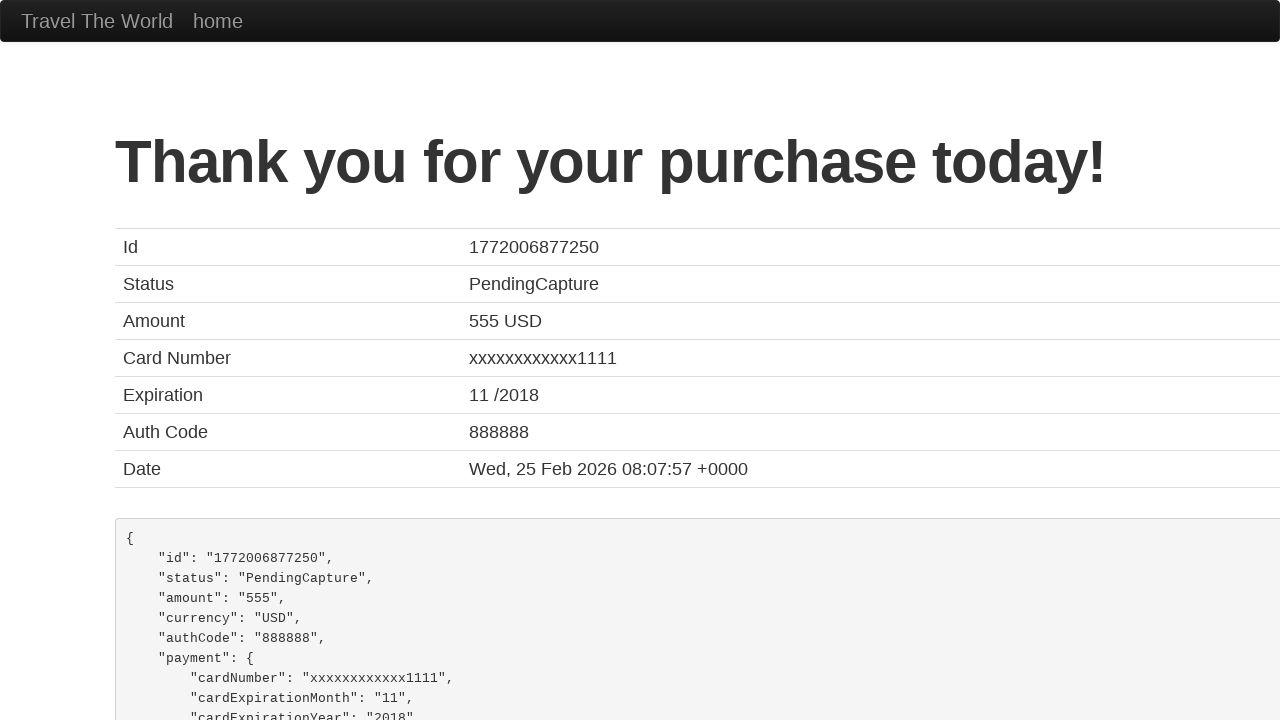